Tests basic browser navigation by navigating to Selenium downloads page, then navigating to Flipkart, and verifying the page loads correctly.

Starting URL: https://www.selenium.dev/downloads/

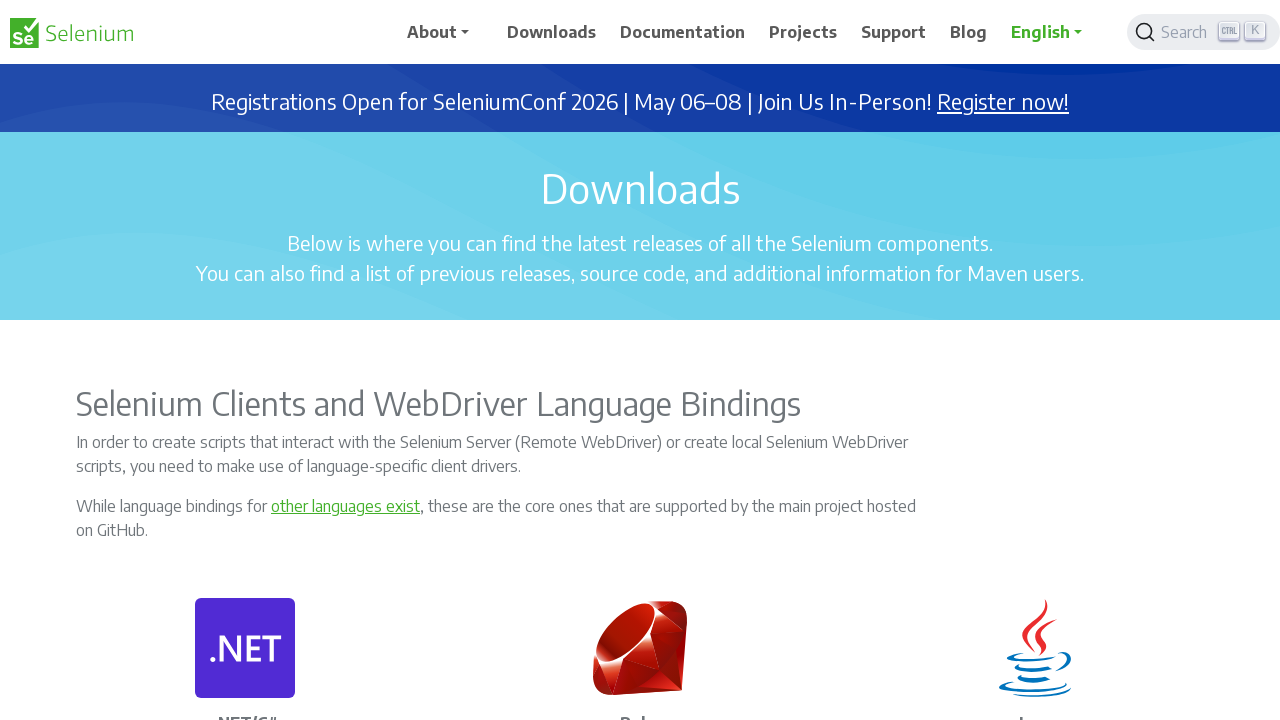

Navigated to Flipkart homepage
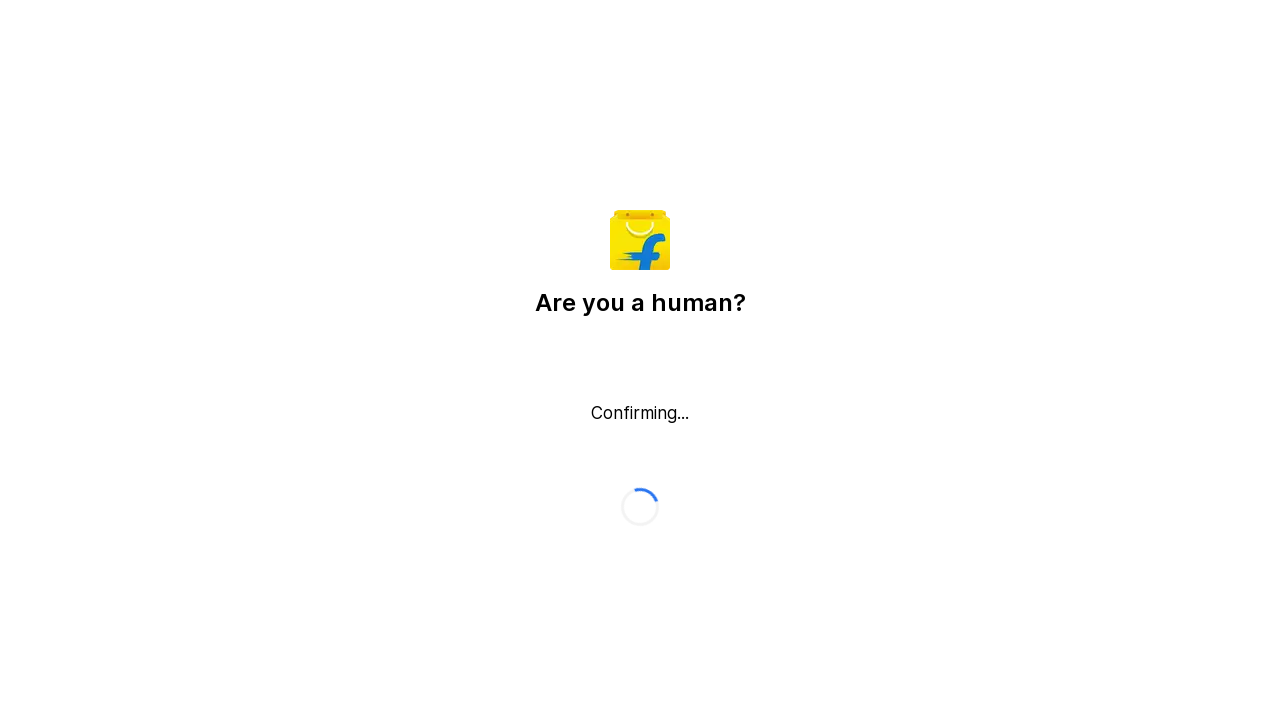

Page reached domcontentloaded state, Flipkart page fully loaded
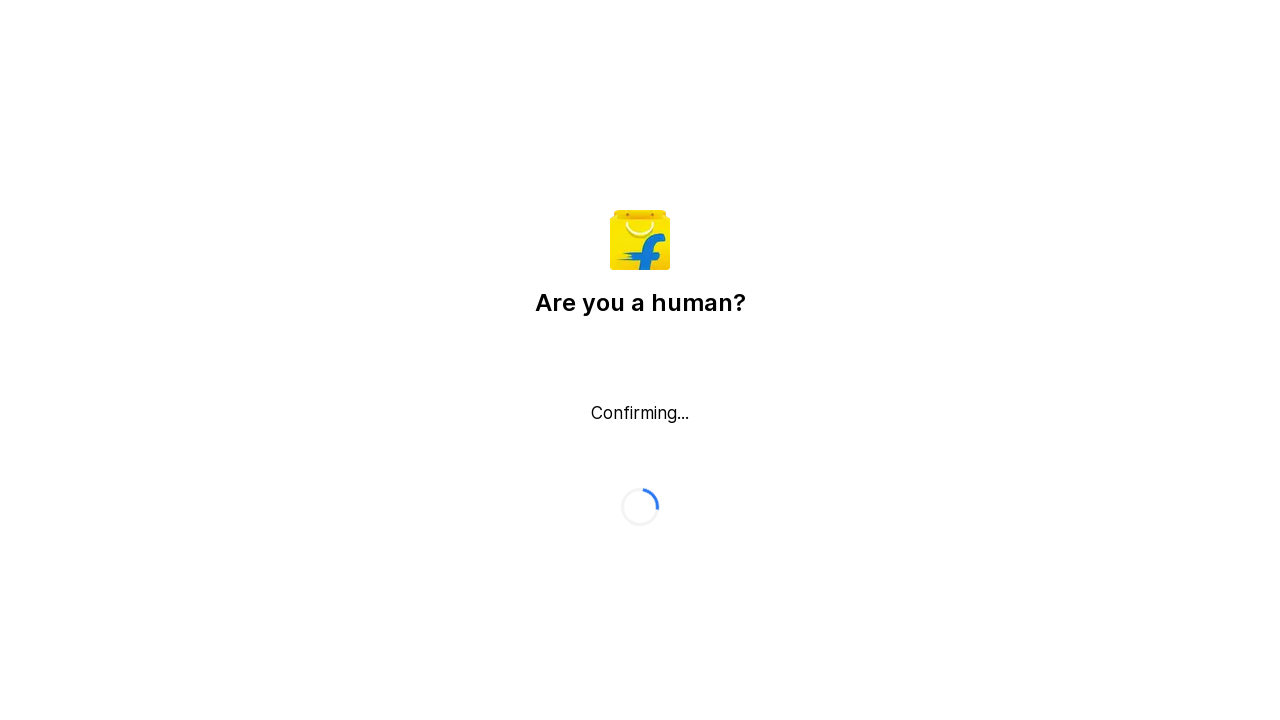

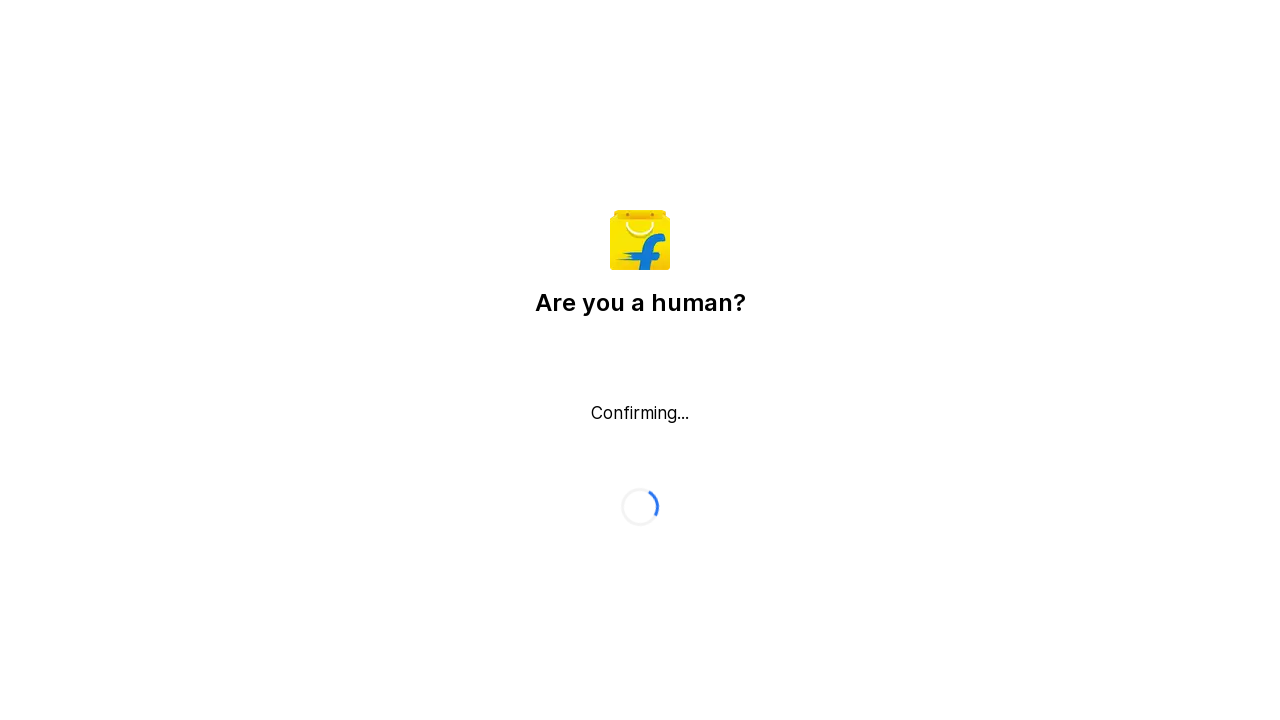